Tests an element that is rendered after loading completes - the element doesn't exist in DOM until after the loading process

Starting URL: https://the-internet.herokuapp.com/dynamic_loading/2

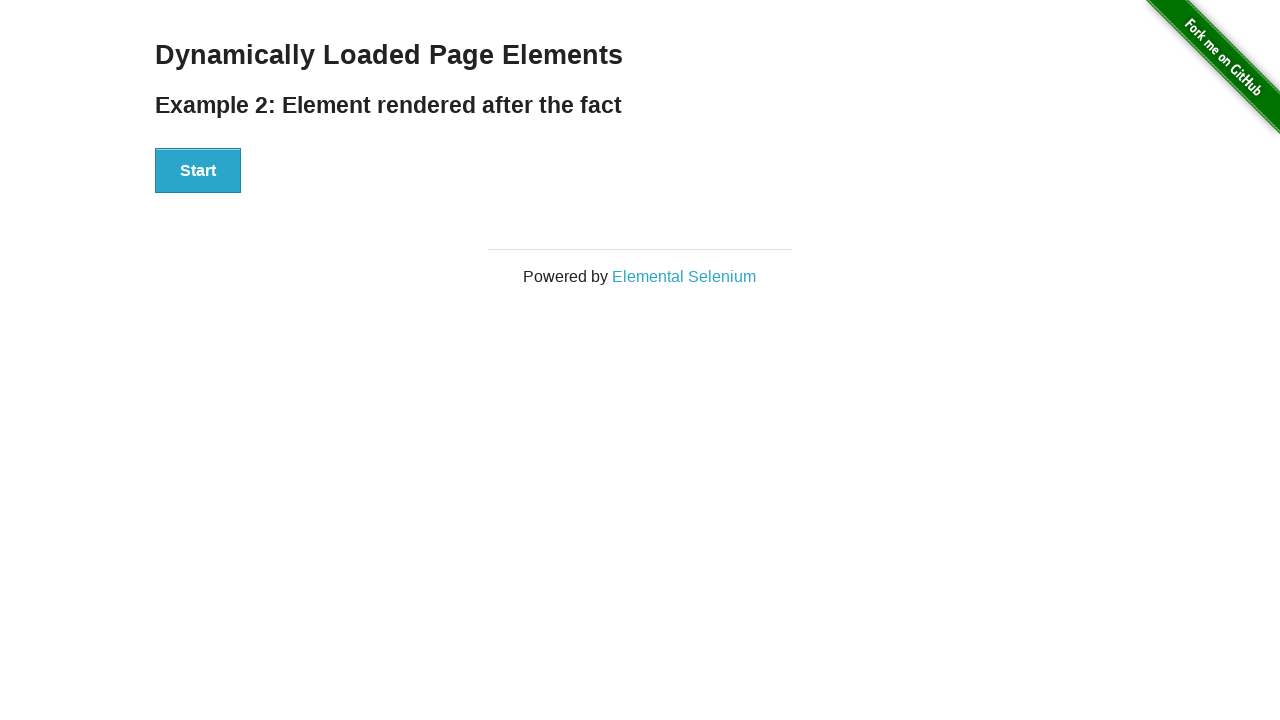

Clicked Start button to trigger loading process at (198, 171) on #start button
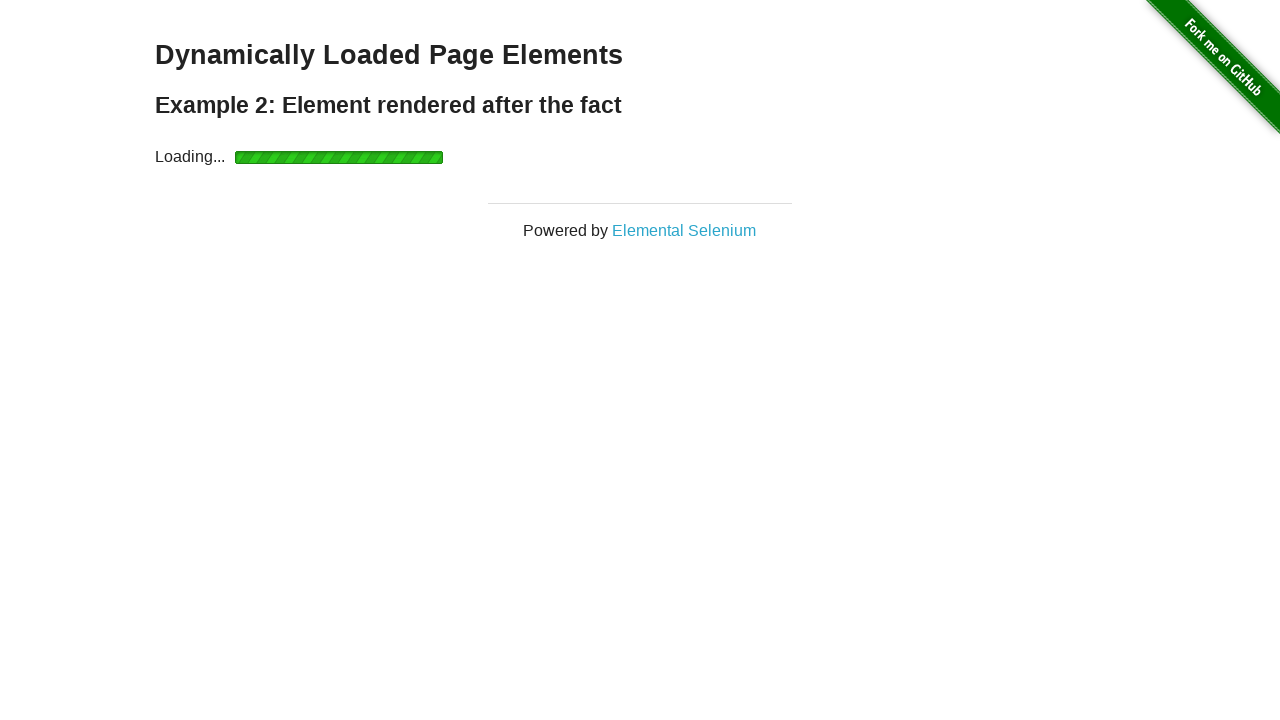

Waited for element to appear in DOM after loading completes
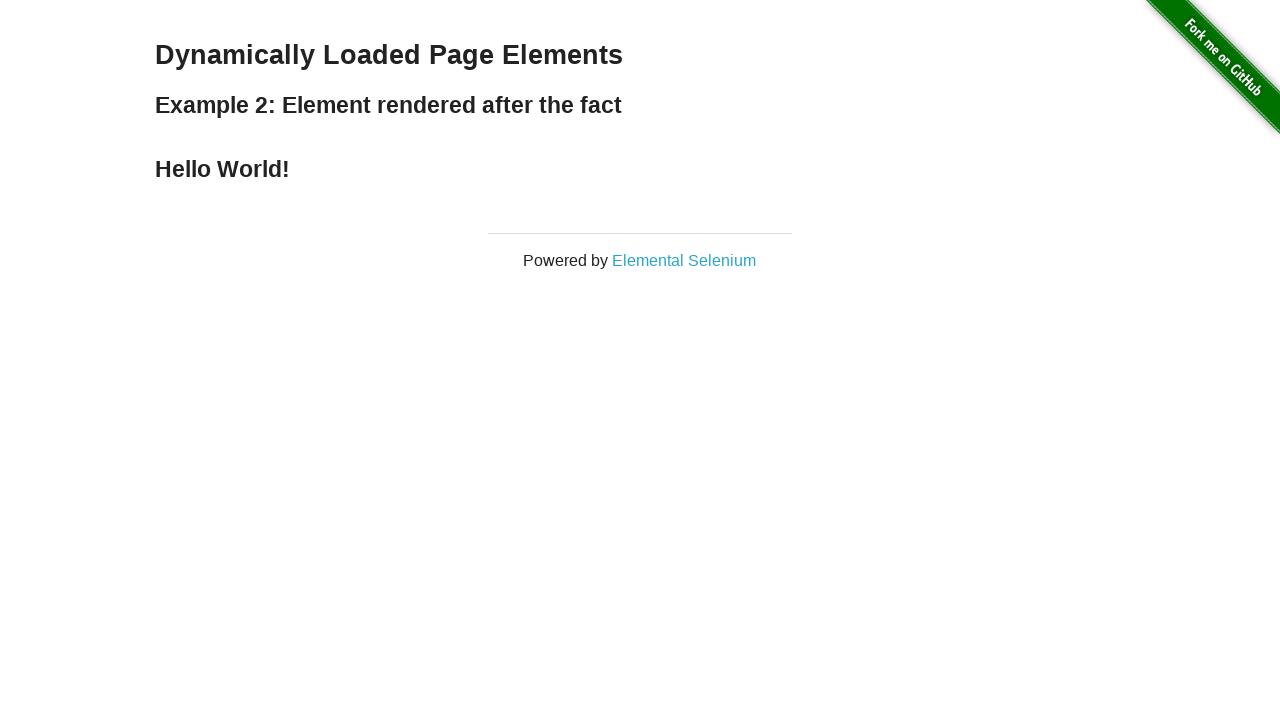

Located the finish h4 element
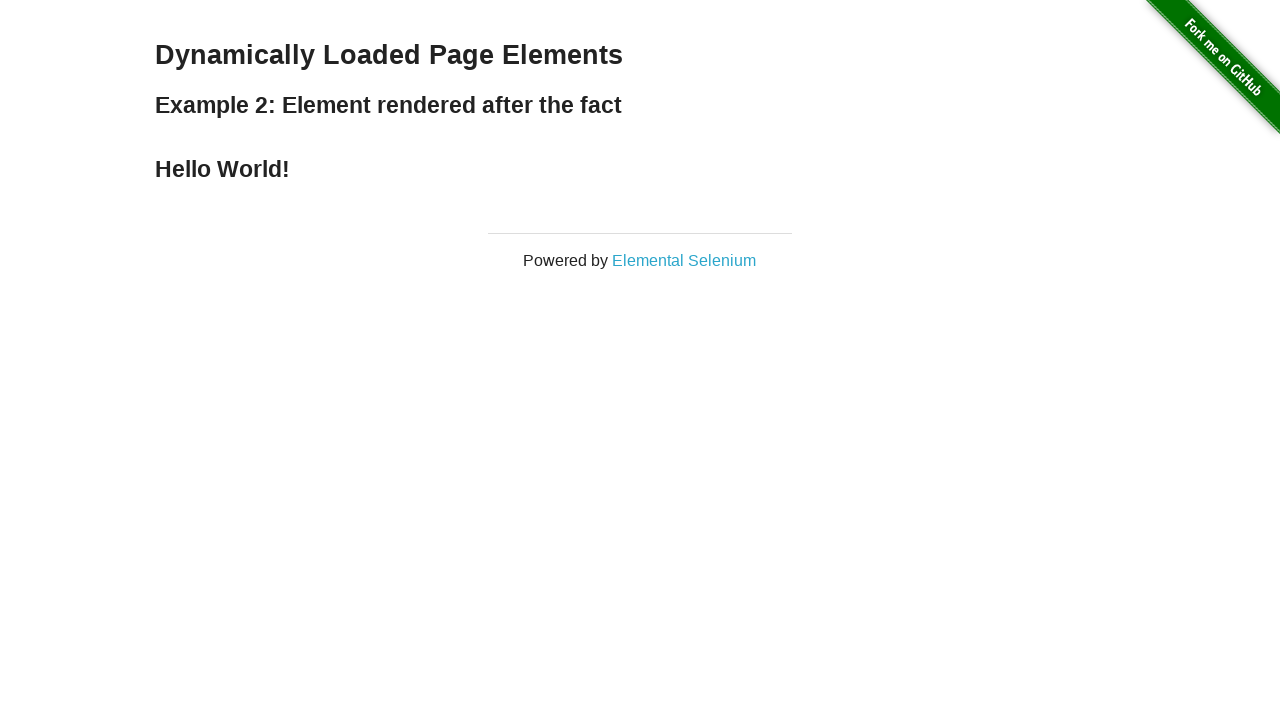

Verified that the loaded text element is visible
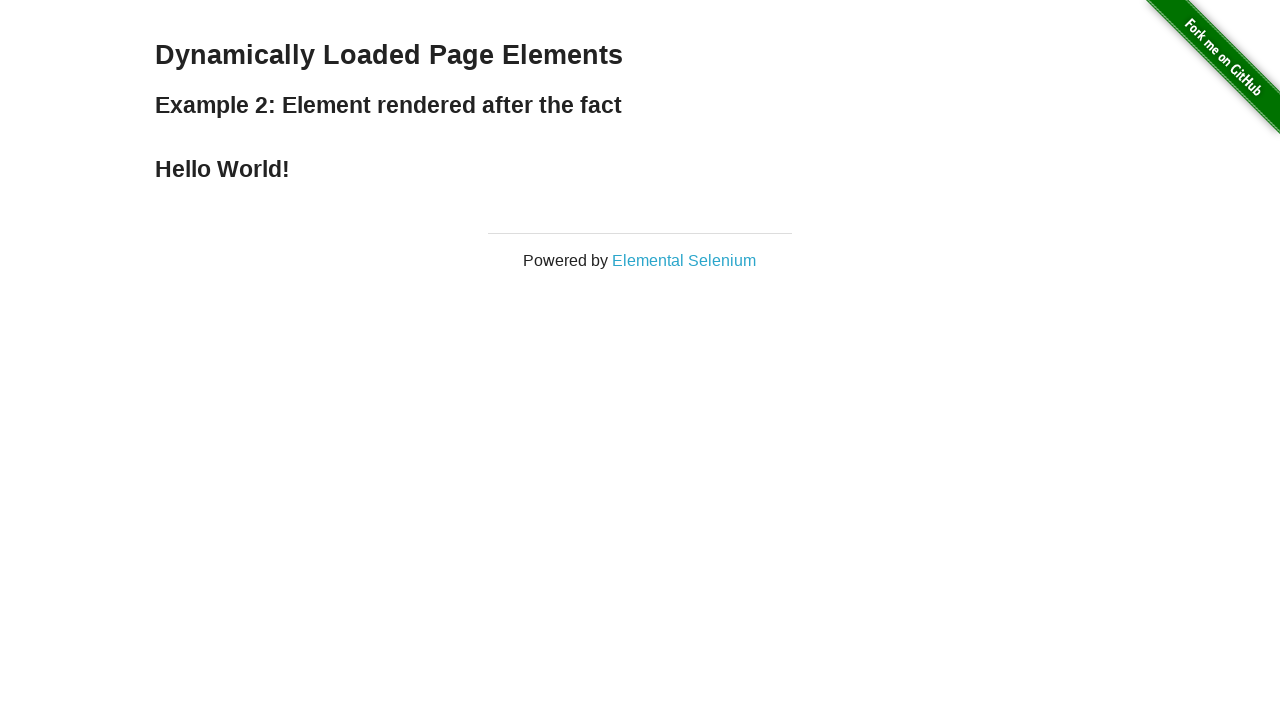

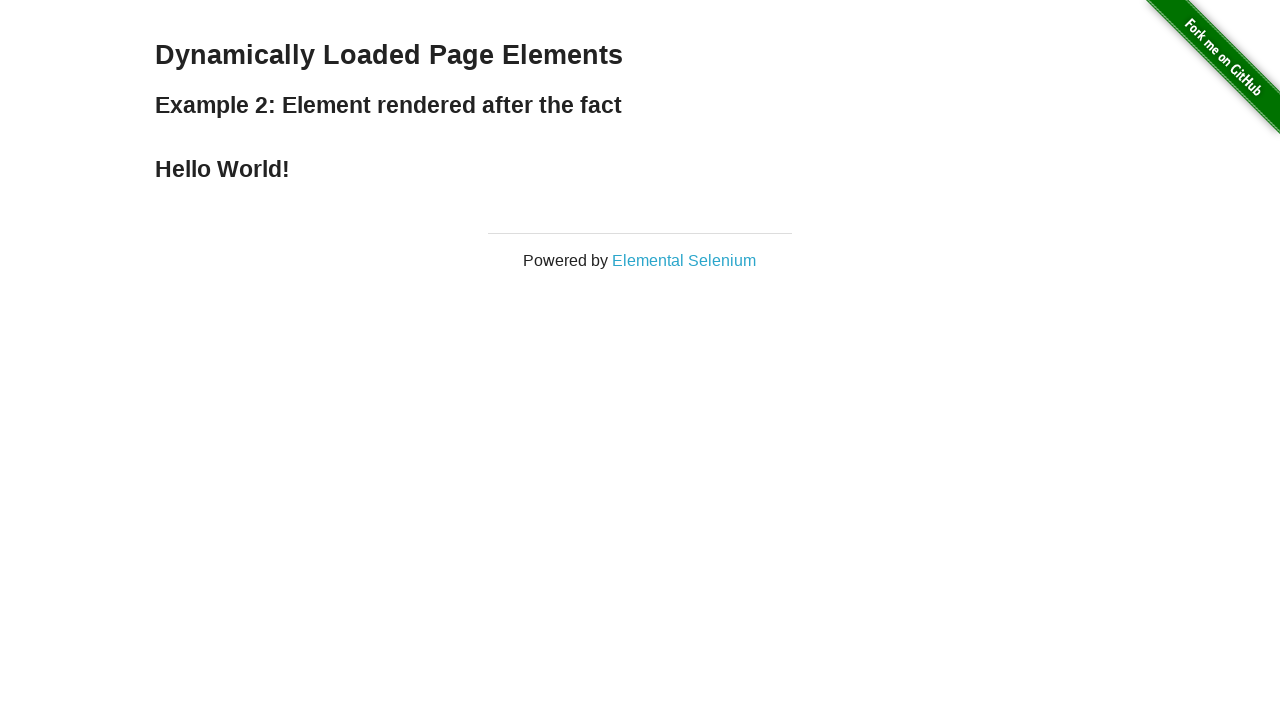